Tests a Hebrew crossword puzzle generator by filling in word definitions, triggering the puzzle build process, and creating a shareable link.

Starting URL: https://geek.co.il/~mooffie/crossword/

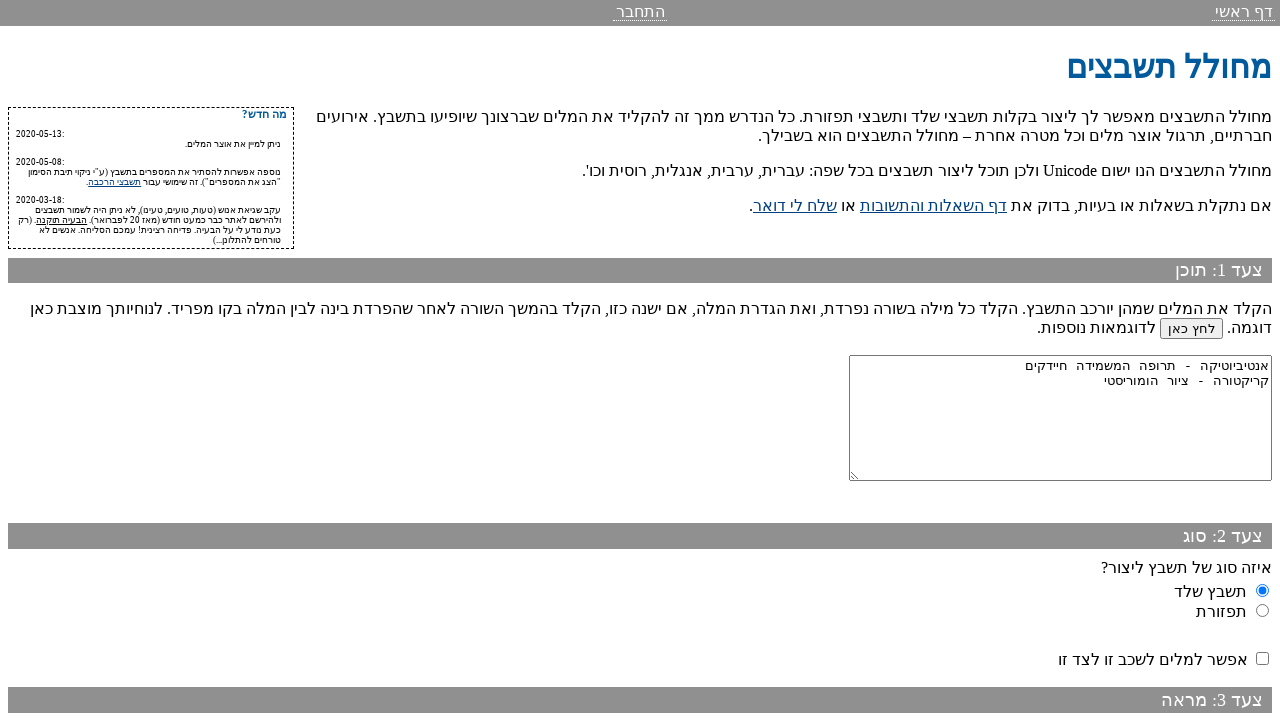

Clicked on the definitions text area at (1060, 418) on internal:text="\u05d0\u05e0\u05d8\u05d9\u05d1\u05d9\u05d5\u05d8\u05d9\u05e7\u05d
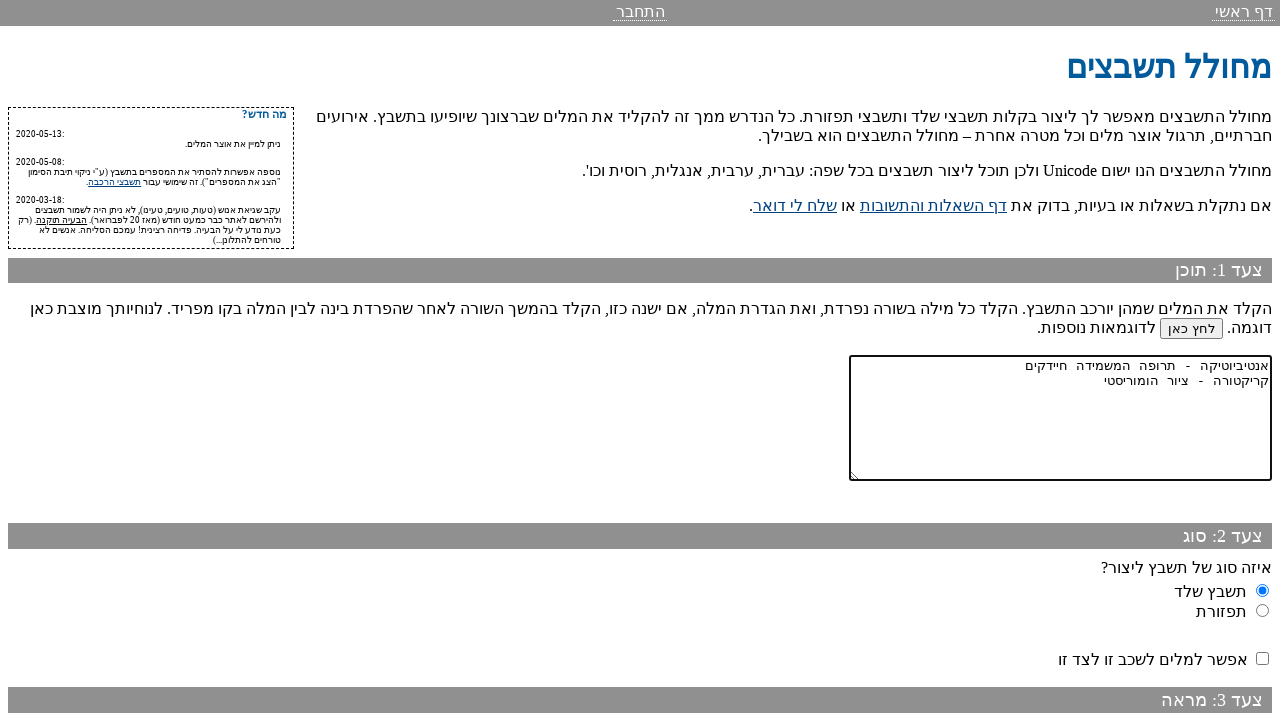

Selected all existing text in the definitions field on internal:text="\u05d0\u05e0\u05d8\u05d9\u05d1\u05d9\u05d5\u05d8\u05d9\u05e7\u05d
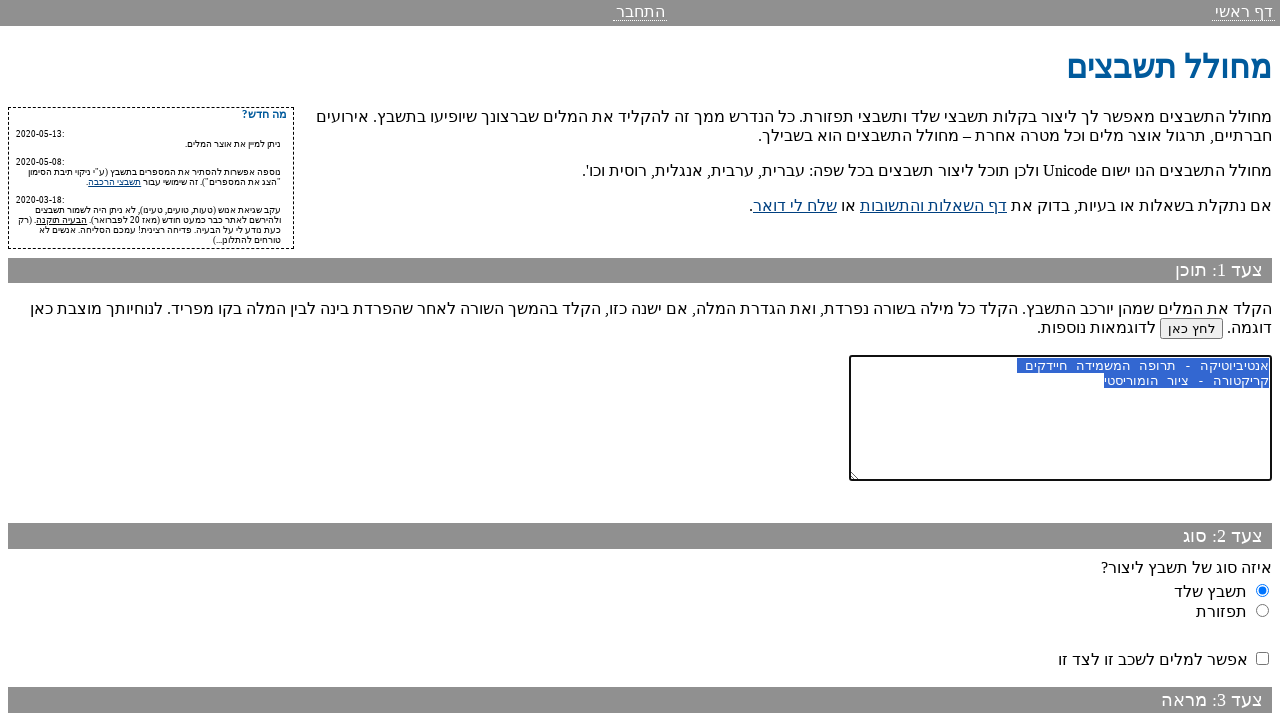

Filled text area with new Hebrew crossword definitions on internal:text="\u05d0\u05e0\u05d8\u05d9\u05d1\u05d9\u05d5\u05d8\u05d9\u05e7\u05d
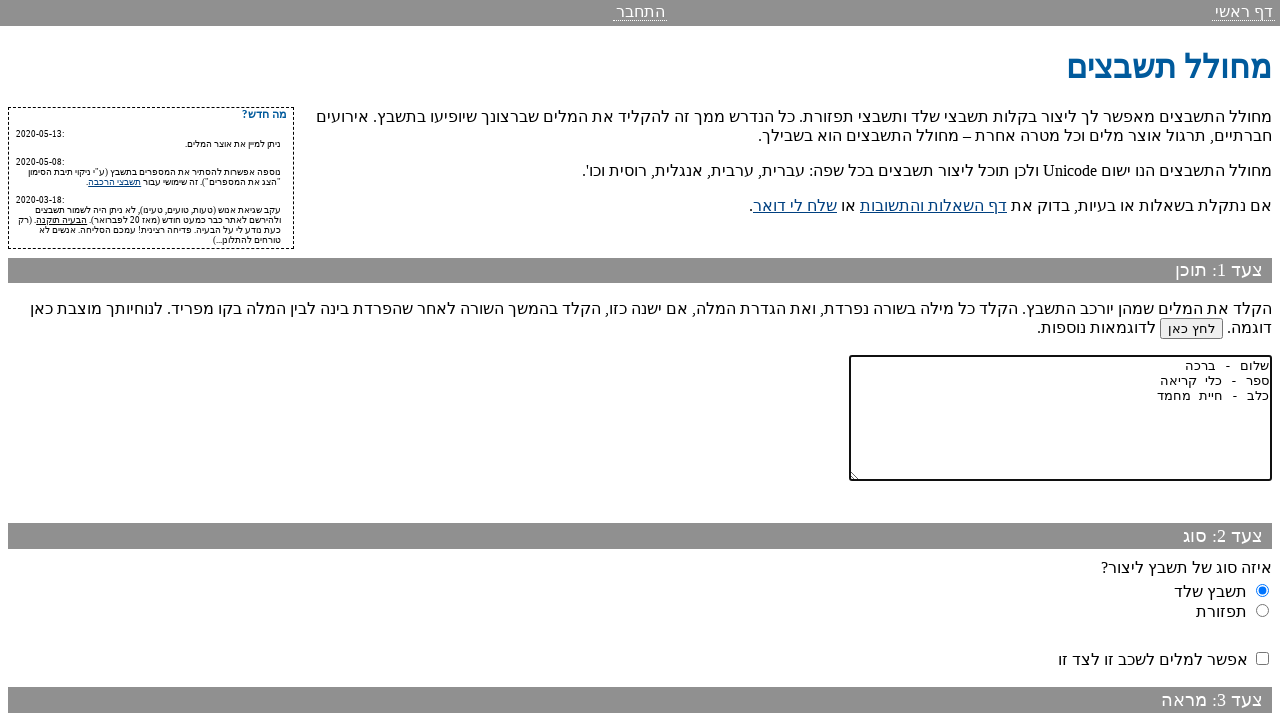

Clicked 'Build the crossword' button to generate the puzzle at (1219, 624) on internal:role=button[name="בנה את התשבץ"i]
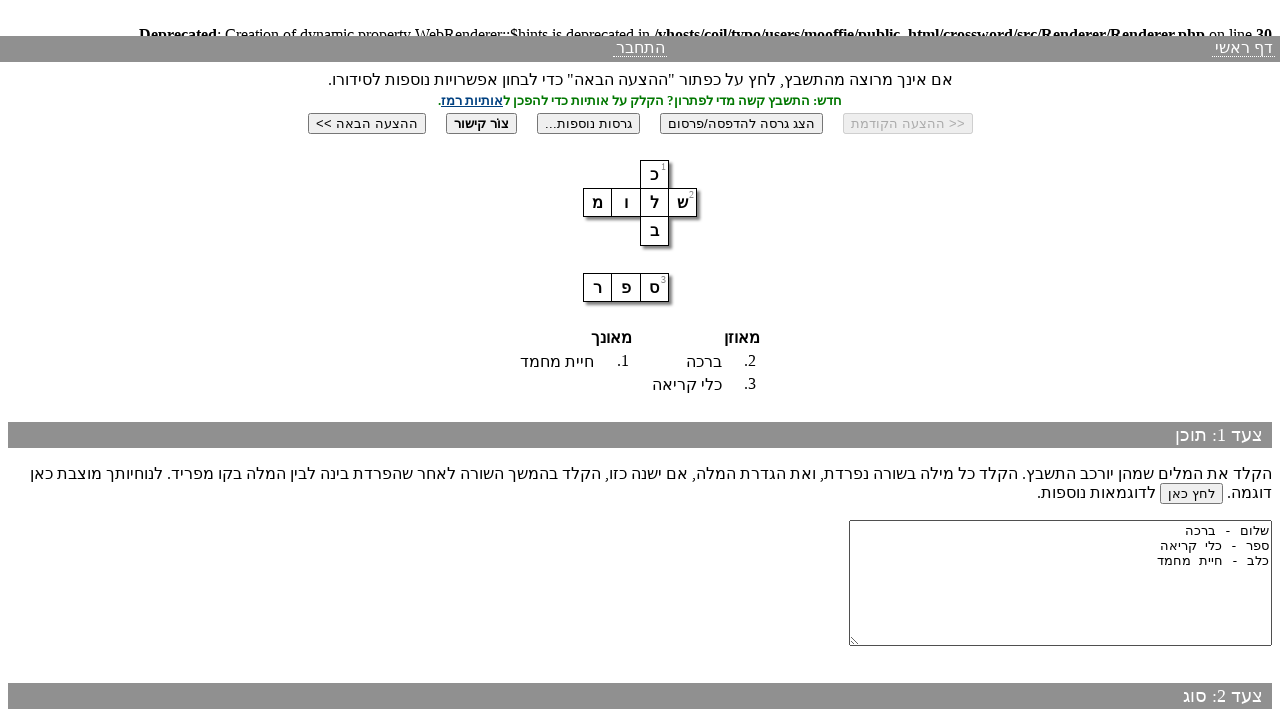

Clicked 'Create link' button to generate shareable link at (481, 123) on internal:role=button[name="צוֹר קישור"i]
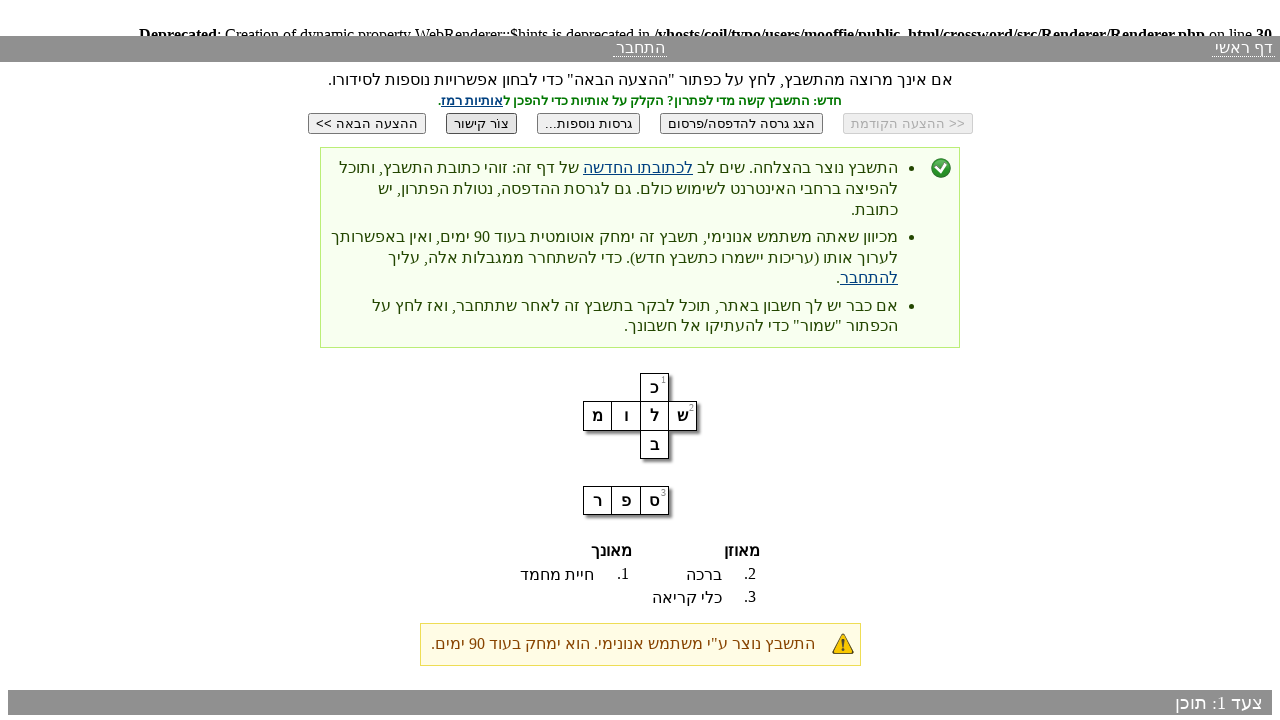

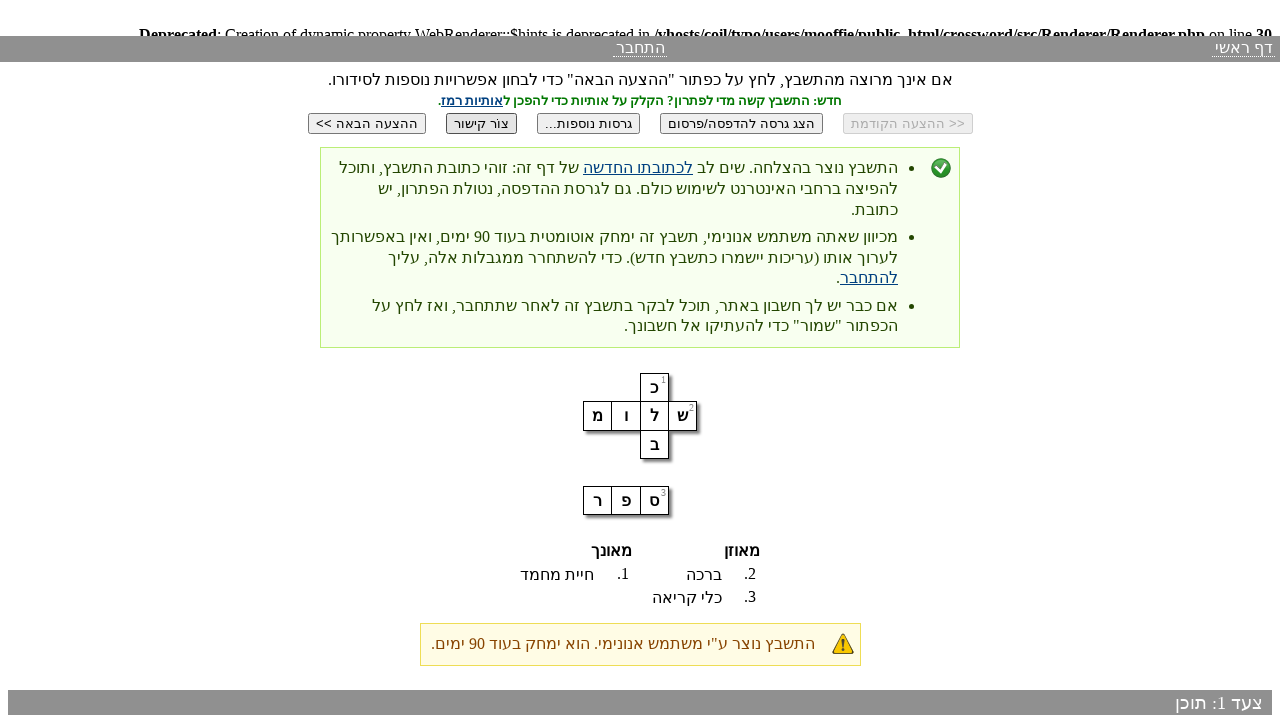